Tests navigation to registration page by clicking the registration link and verifying the registration form is displayed

Starting URL: https://qa.koel.app

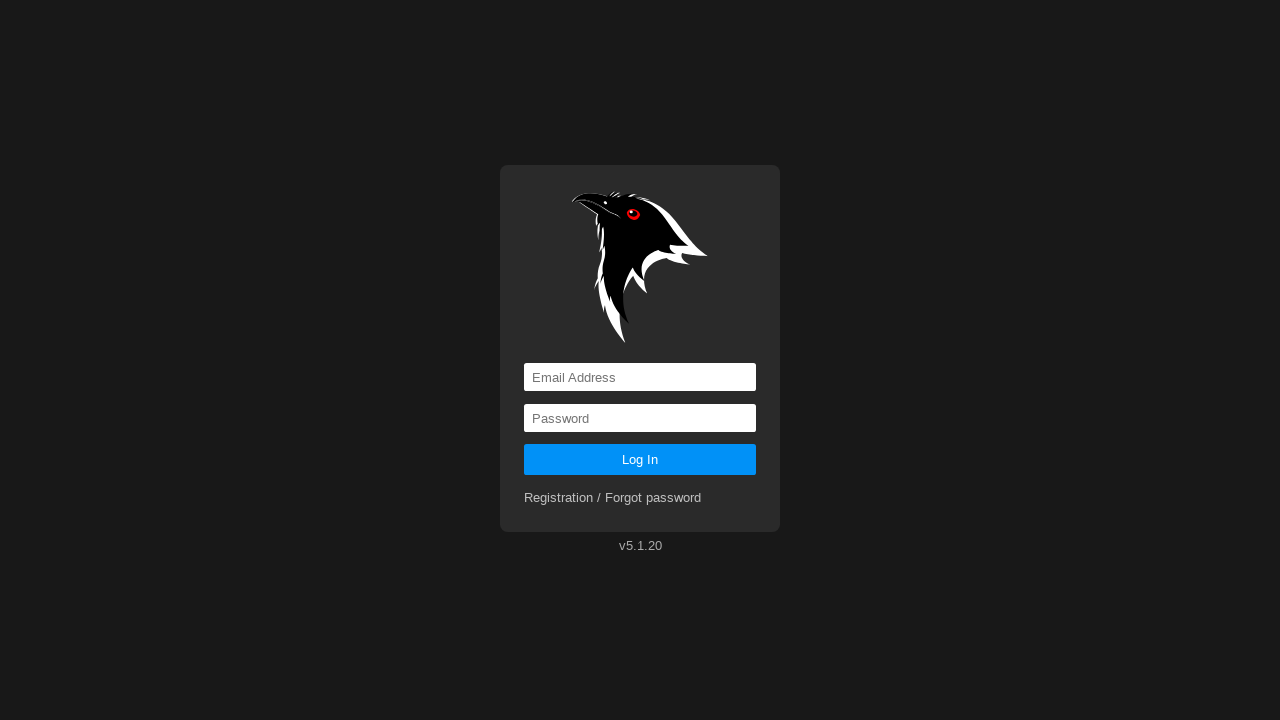

Clicked registration link at (613, 498) on a[href='registration']
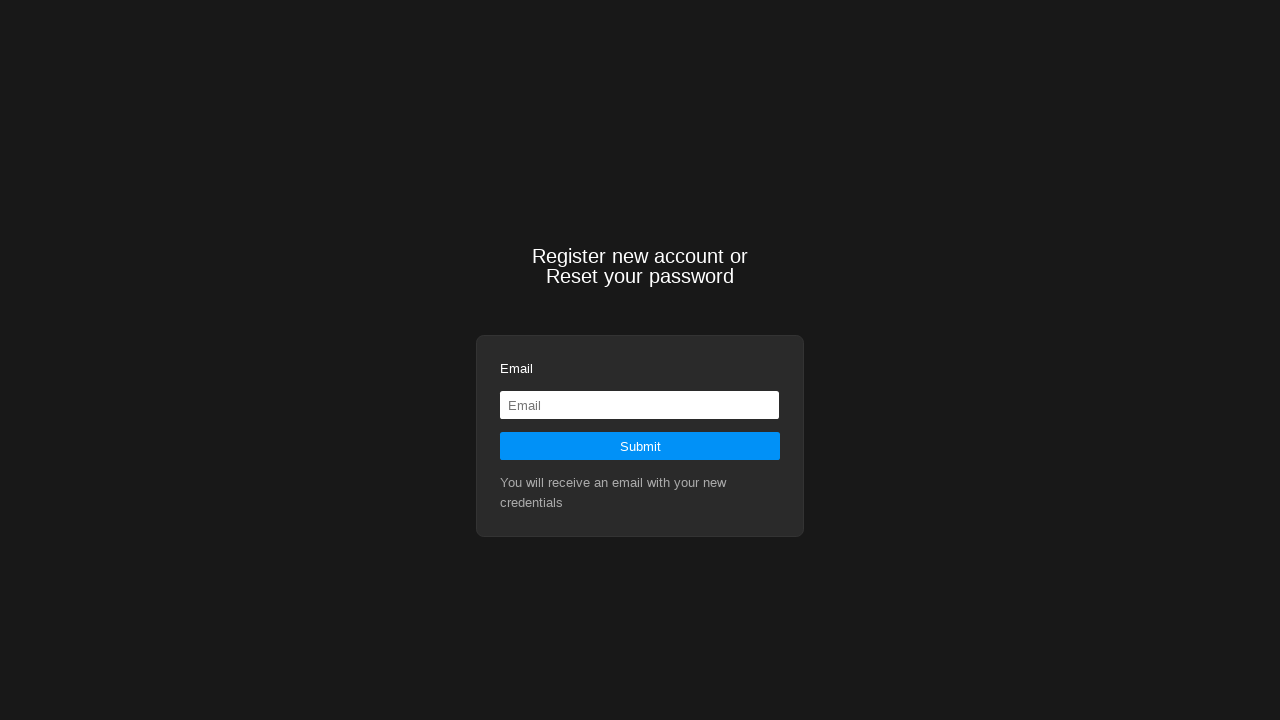

Registration form loaded and heading is visible
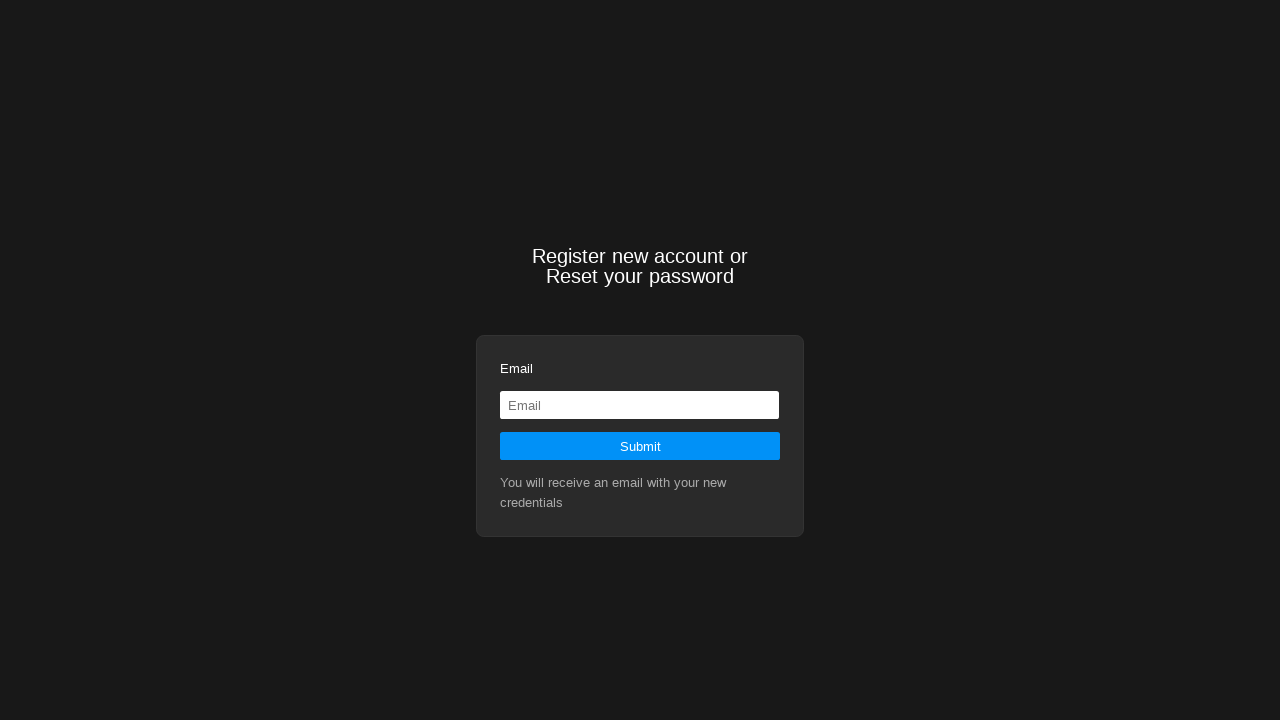

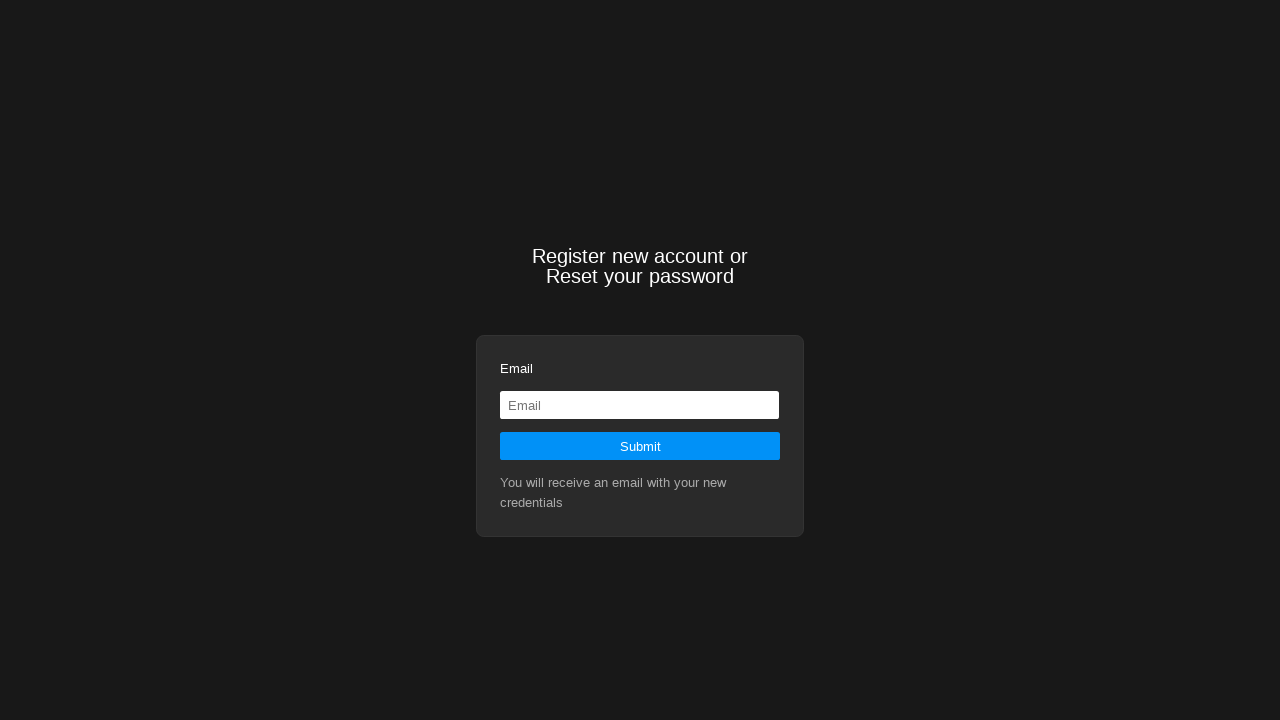